Tests dynamic page loading where a hidden element becomes visible after clicking a Start button and waiting for a loading bar to complete, then verifies the finish text appears.

Starting URL: http://the-internet.herokuapp.com/dynamic_loading/1

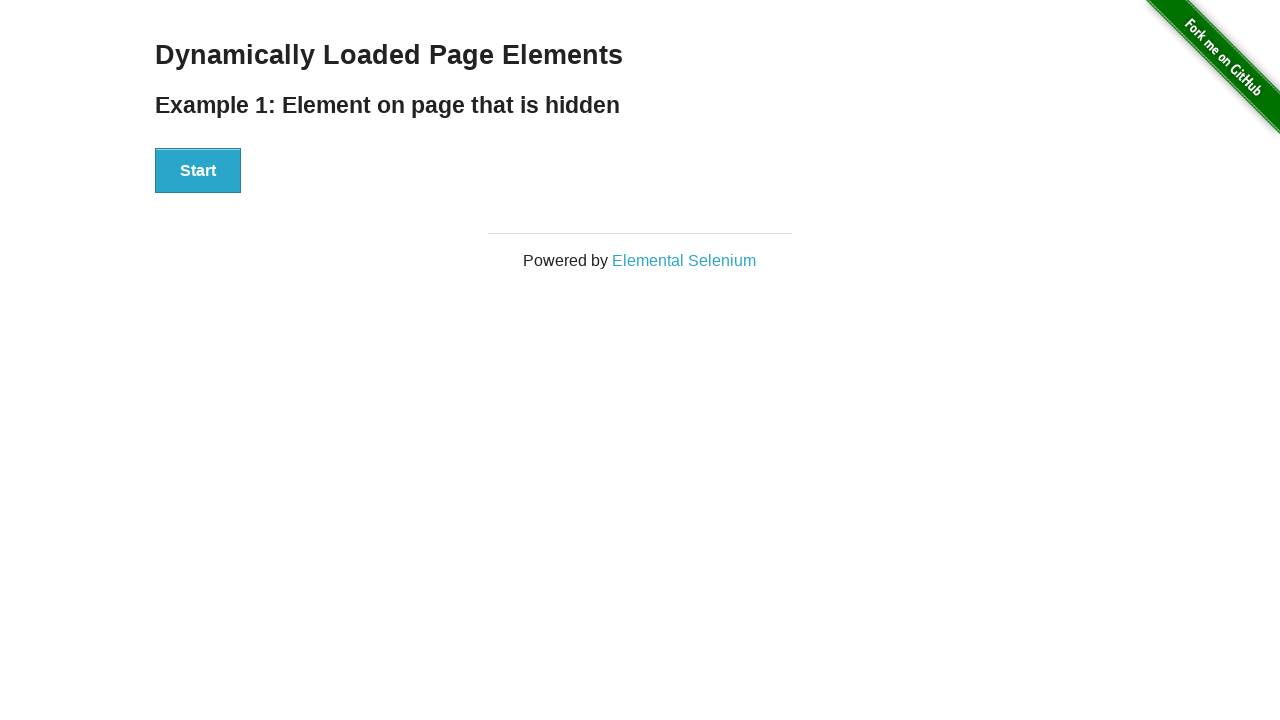

Clicked the Start button to initiate dynamic loading at (198, 171) on #start button
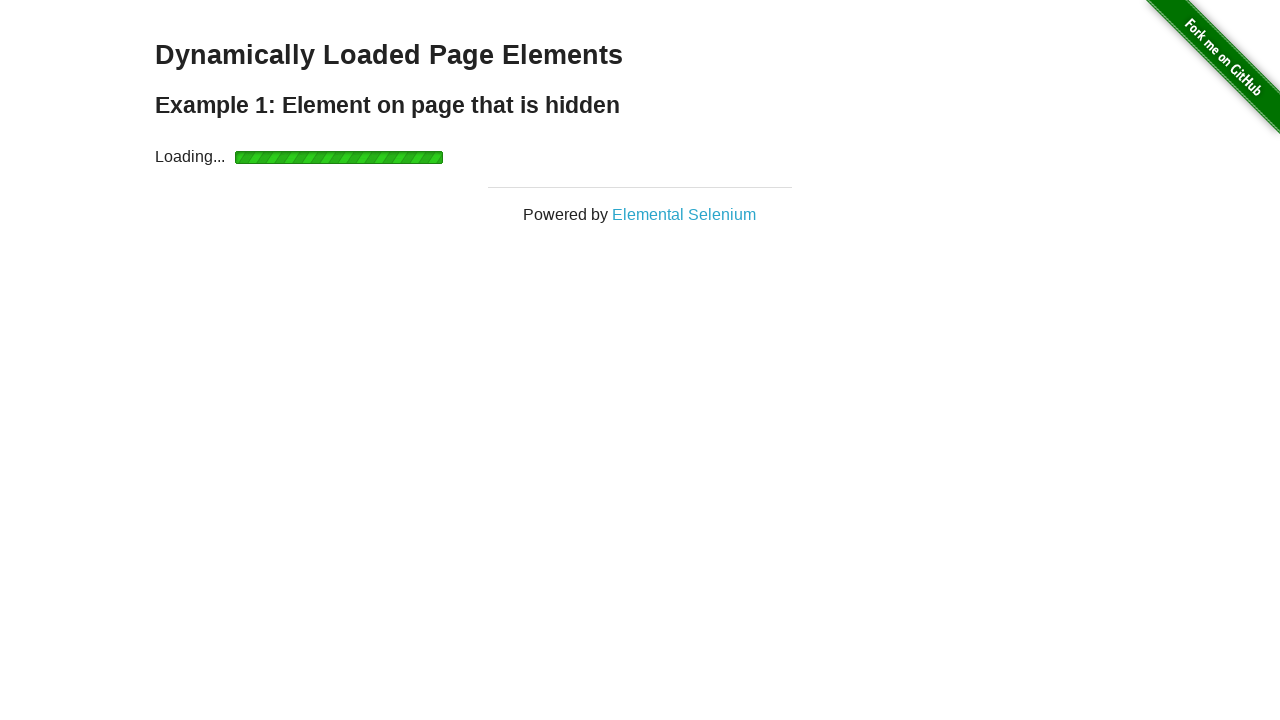

Waited for finish element to become visible after loading bar completed
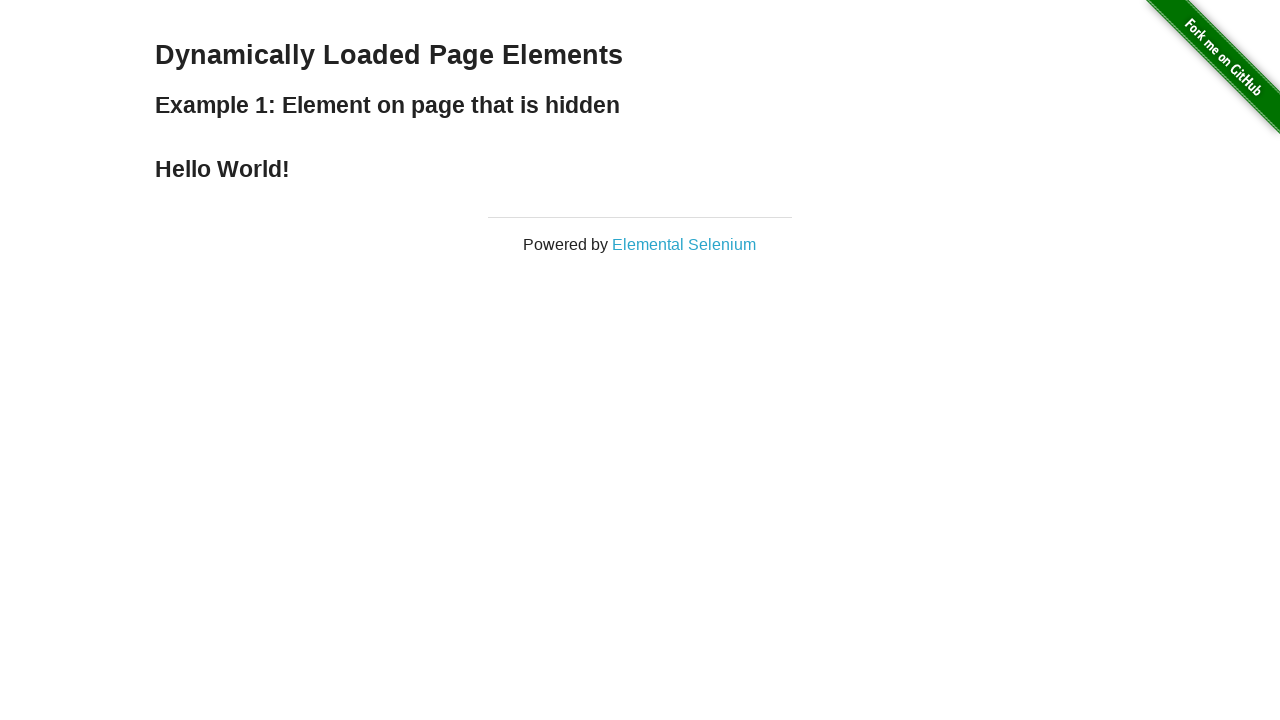

Verified that the finish element is displayed
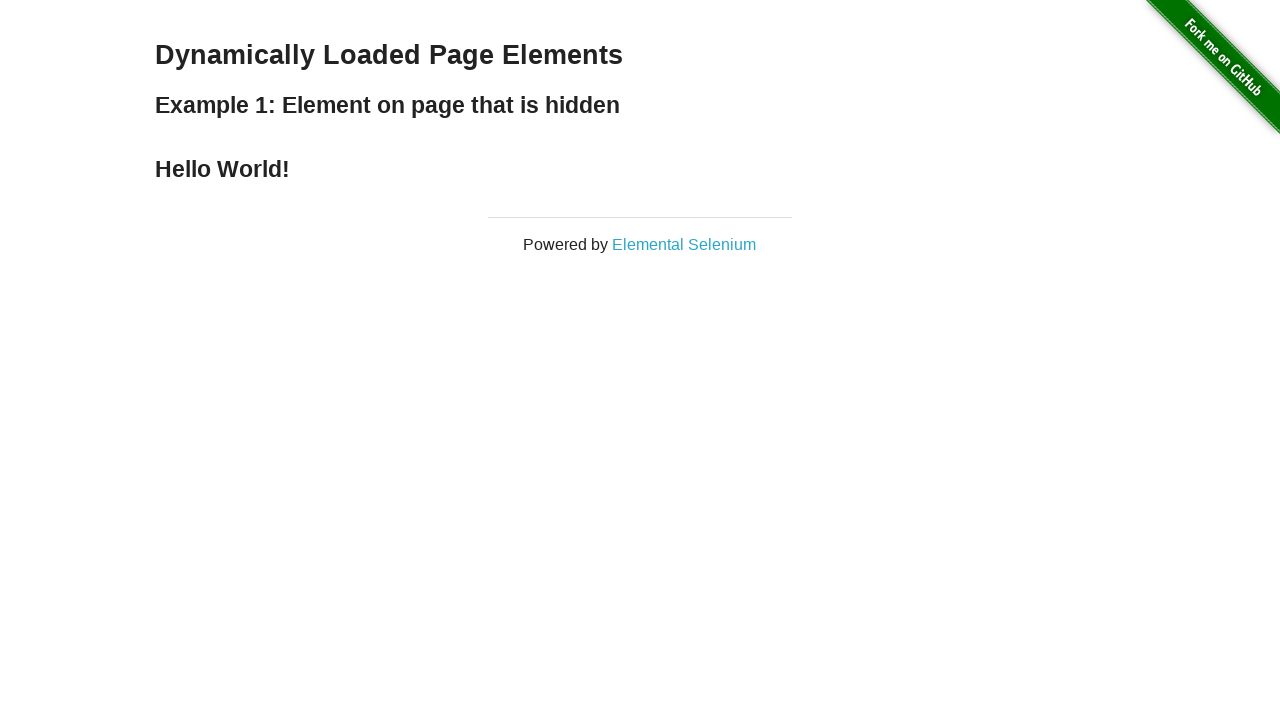

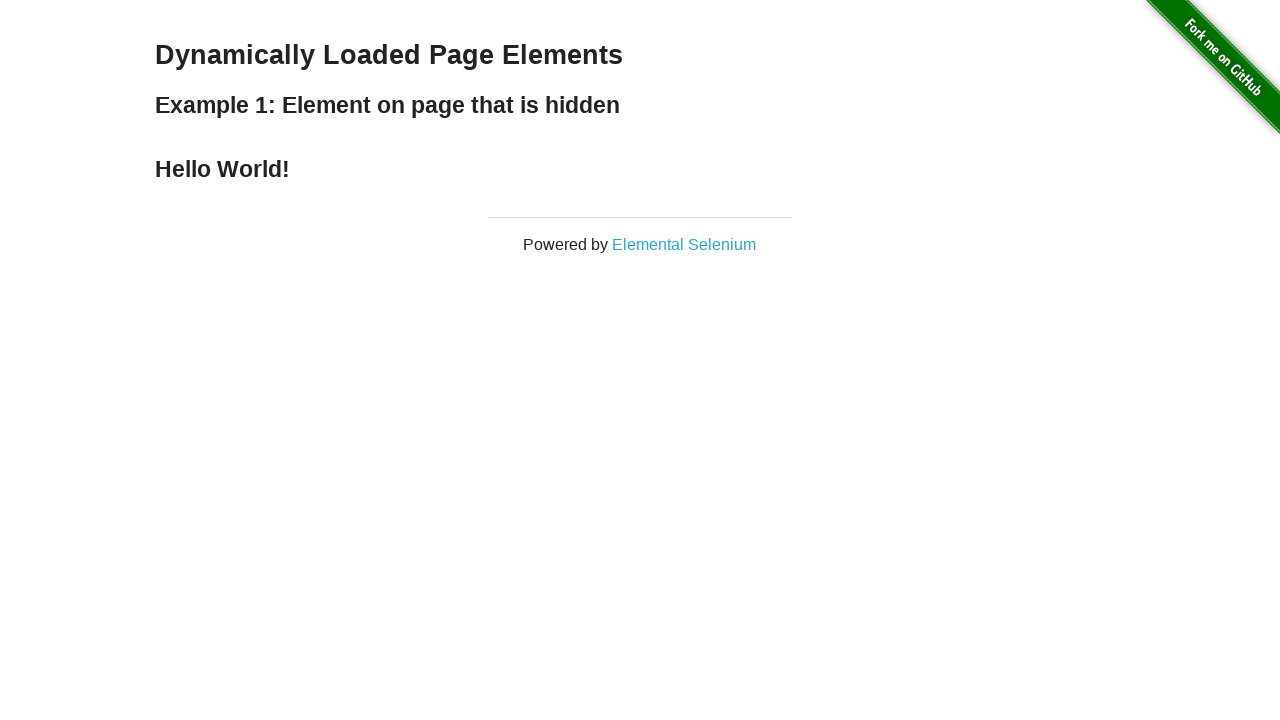